Tests the Real APR calculator by navigating to the Rates > Real APR page, entering home price, down payment, and interest rate values, then calculating and verifying the APR result.

Starting URL: https://www.mortgagecalculator.org/

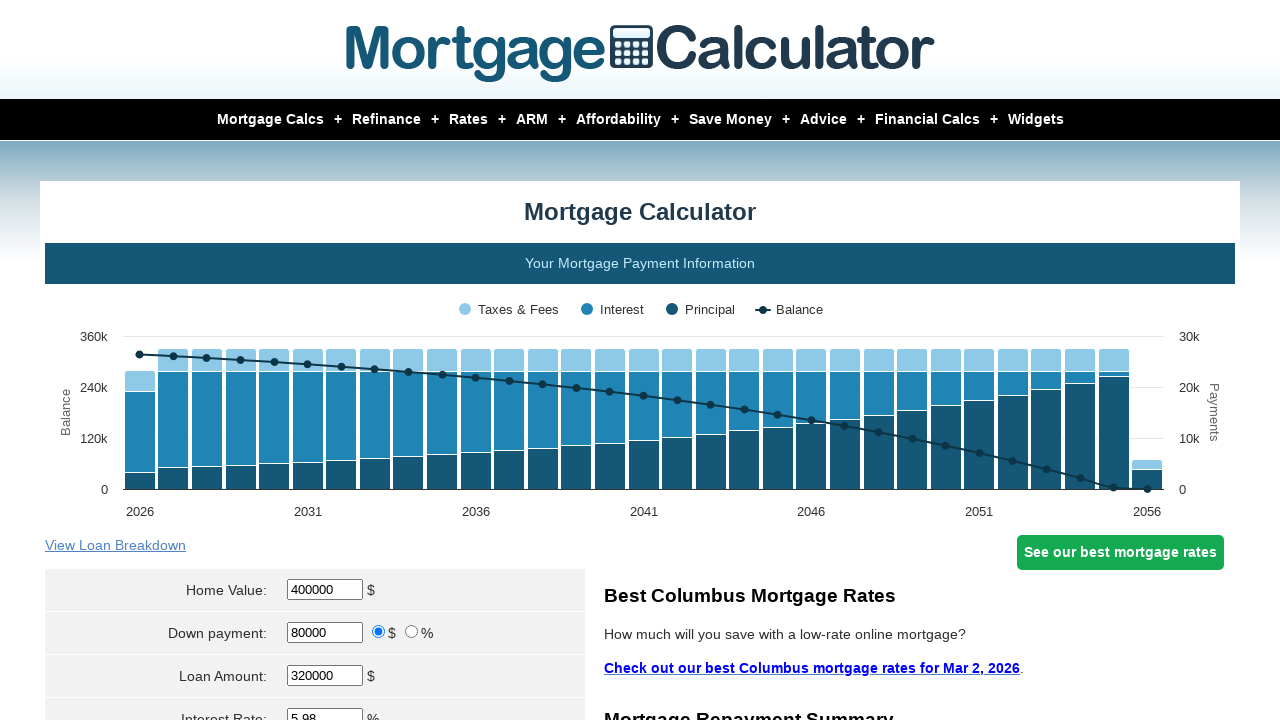

Hovered over Rates link to reveal dropdown menu at (454, 120) on a:text('Rates')
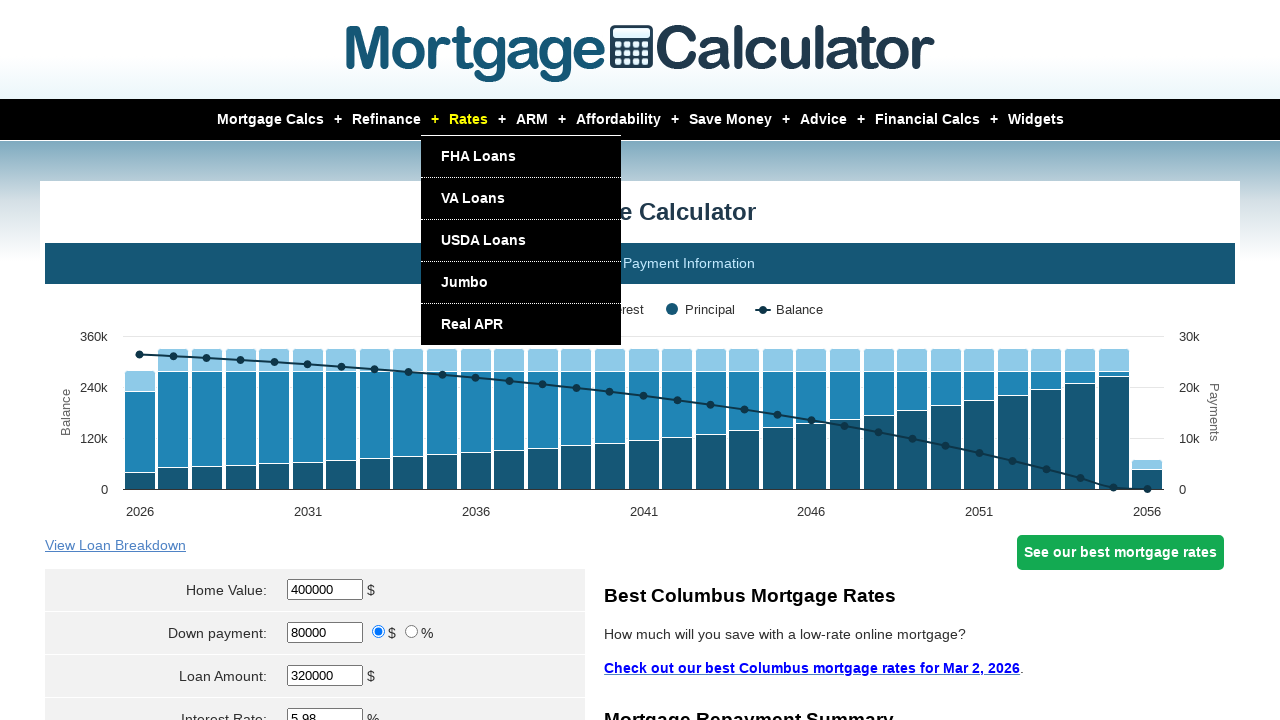

Clicked on Real APR link at (472, 324) on a:text('Real APR')
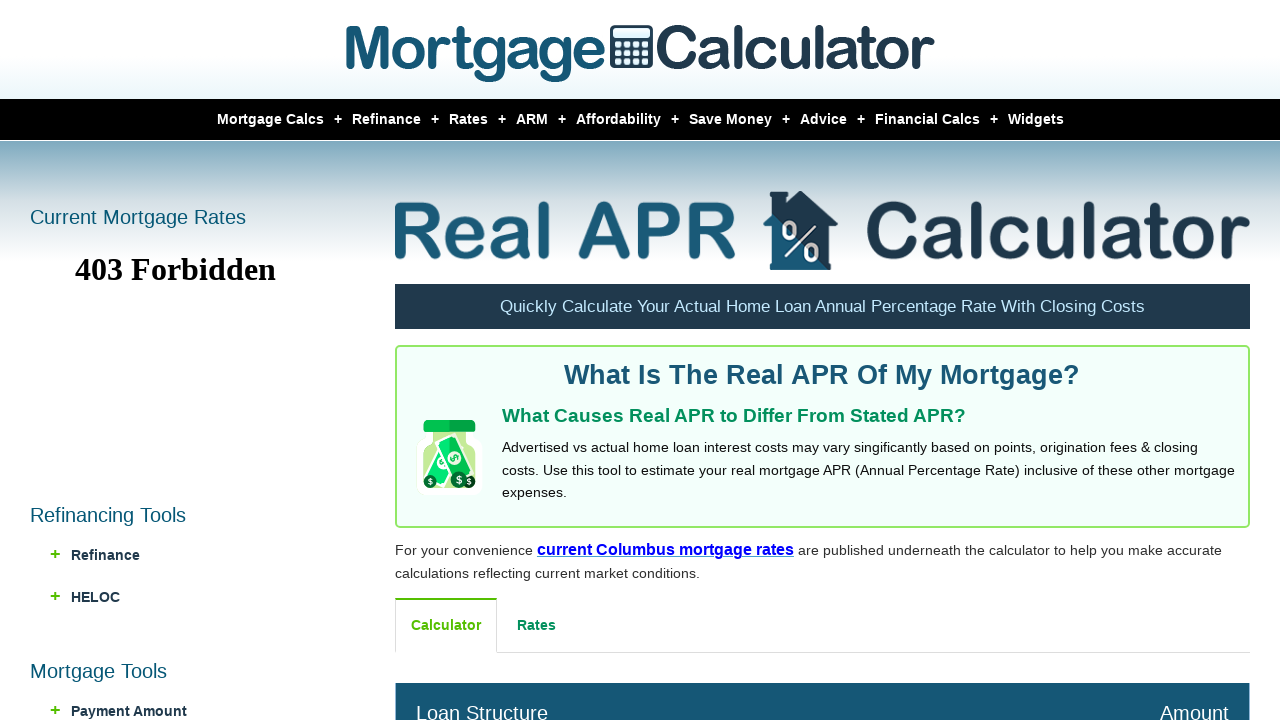

Calculator section loaded and became visible
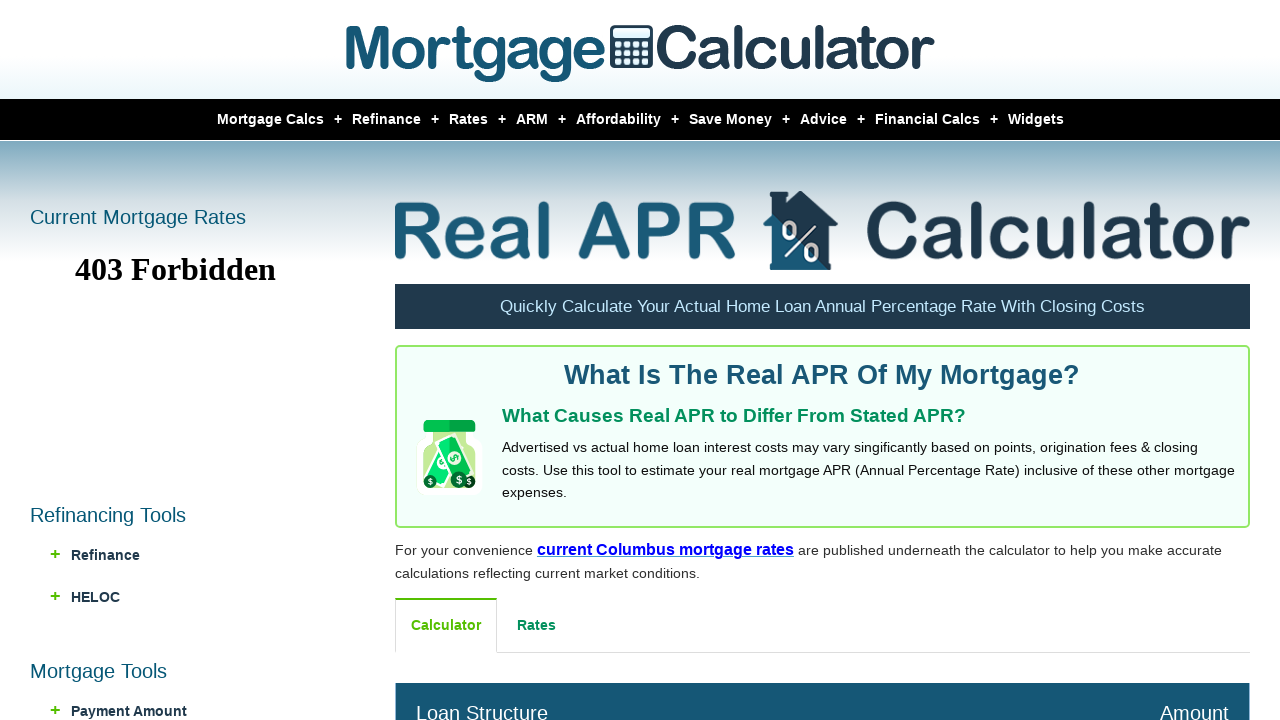

Entered home price value of 900000 on input[name='HomeValue']
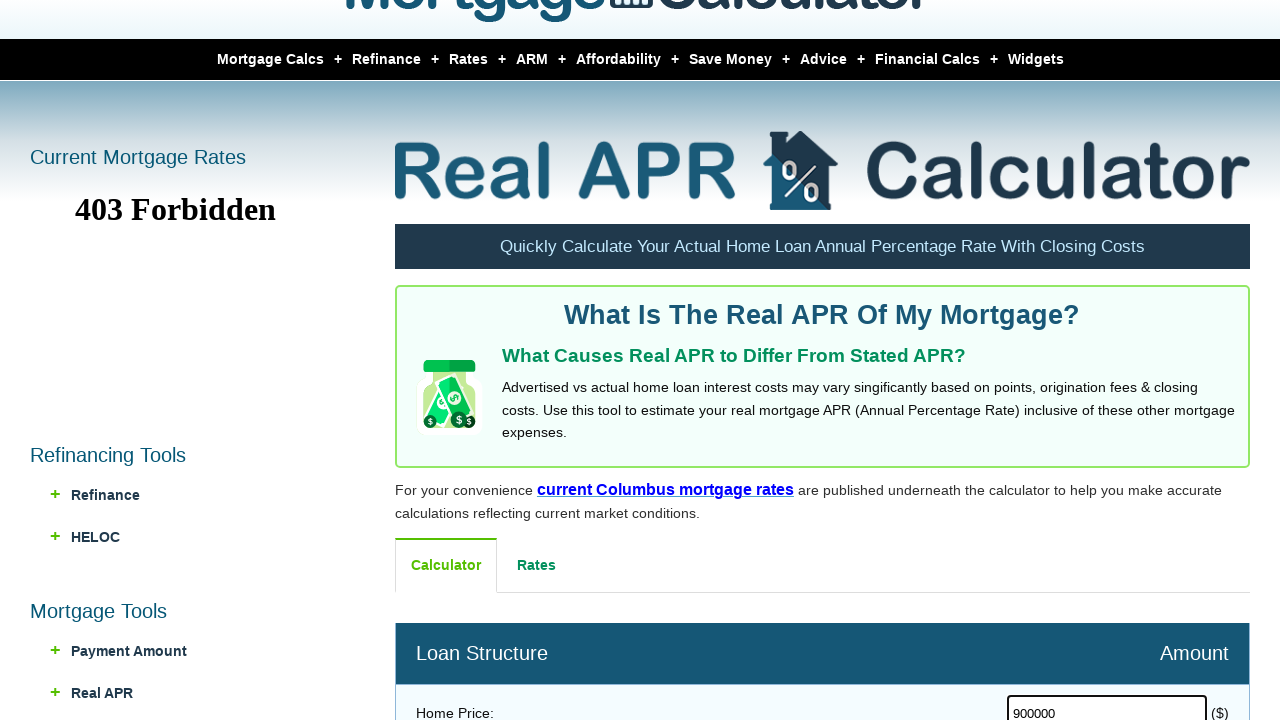

Clicked on Payment Type dropdown to select dollar amount at (1155, 360) on #DownPaymentSel0
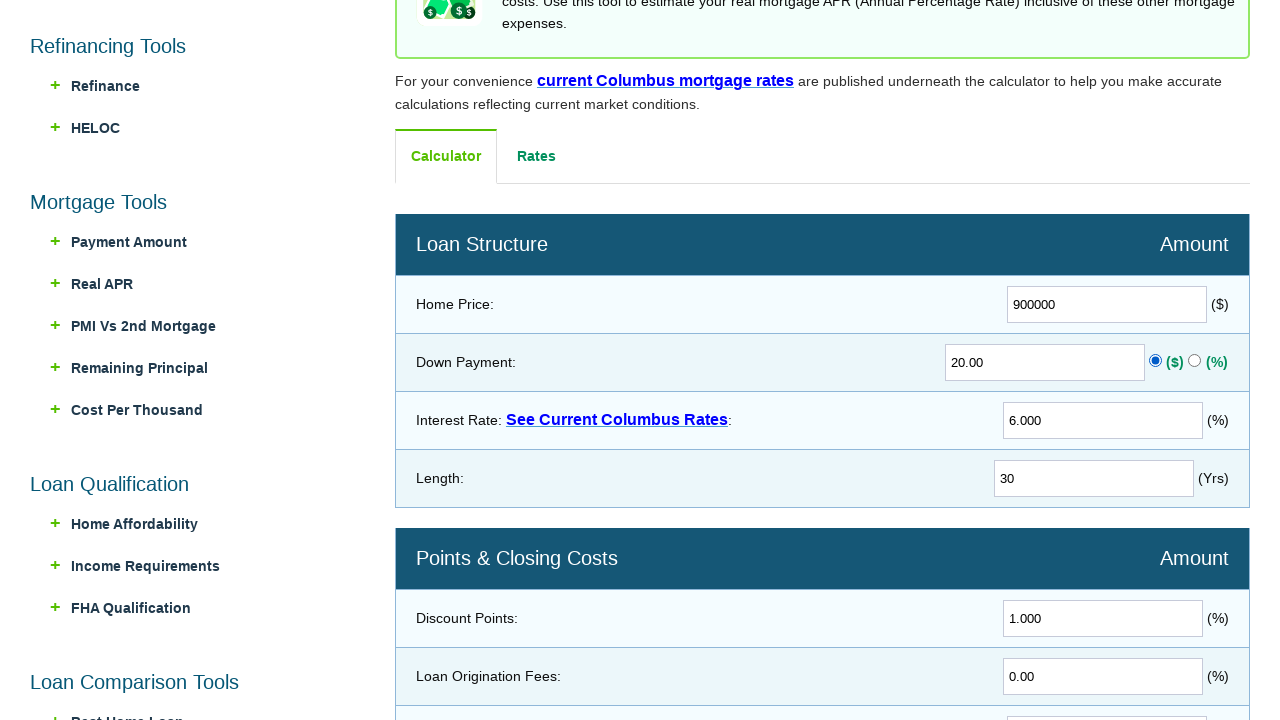

Entered down payment value of 200000 on input[name='DownPayment']
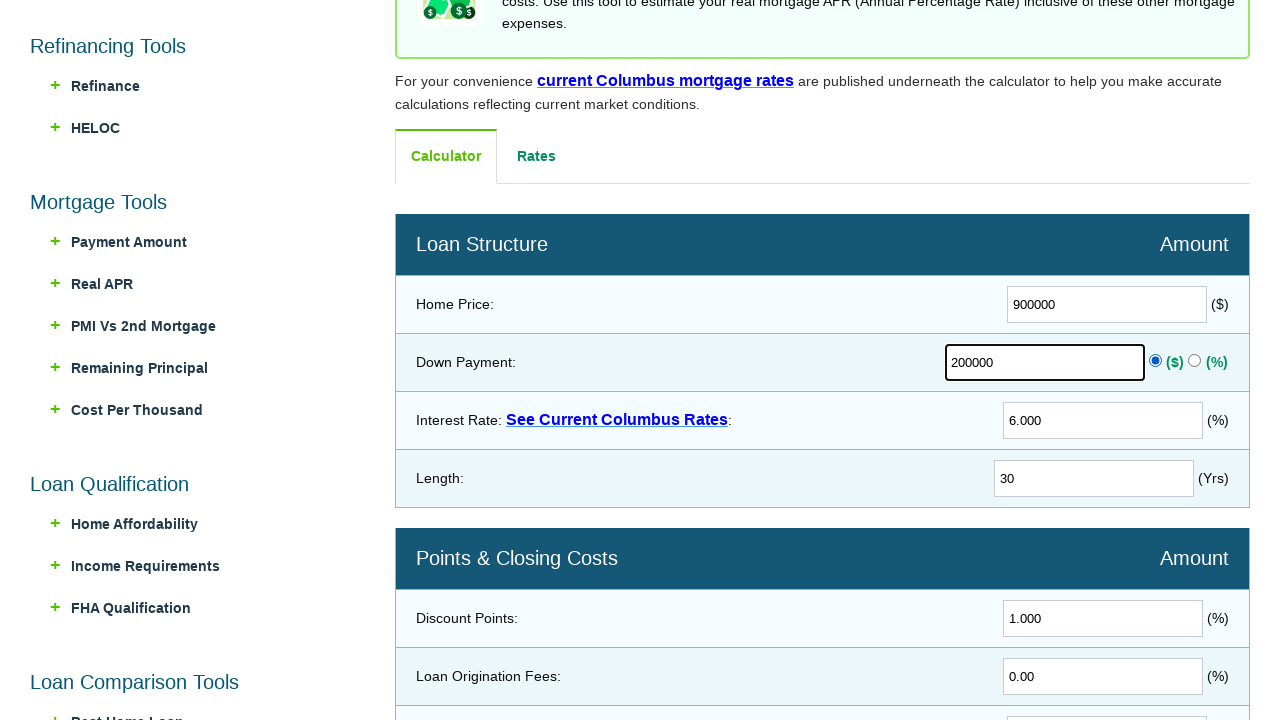

Entered interest rate value of 3.5 on input[name='Interest']
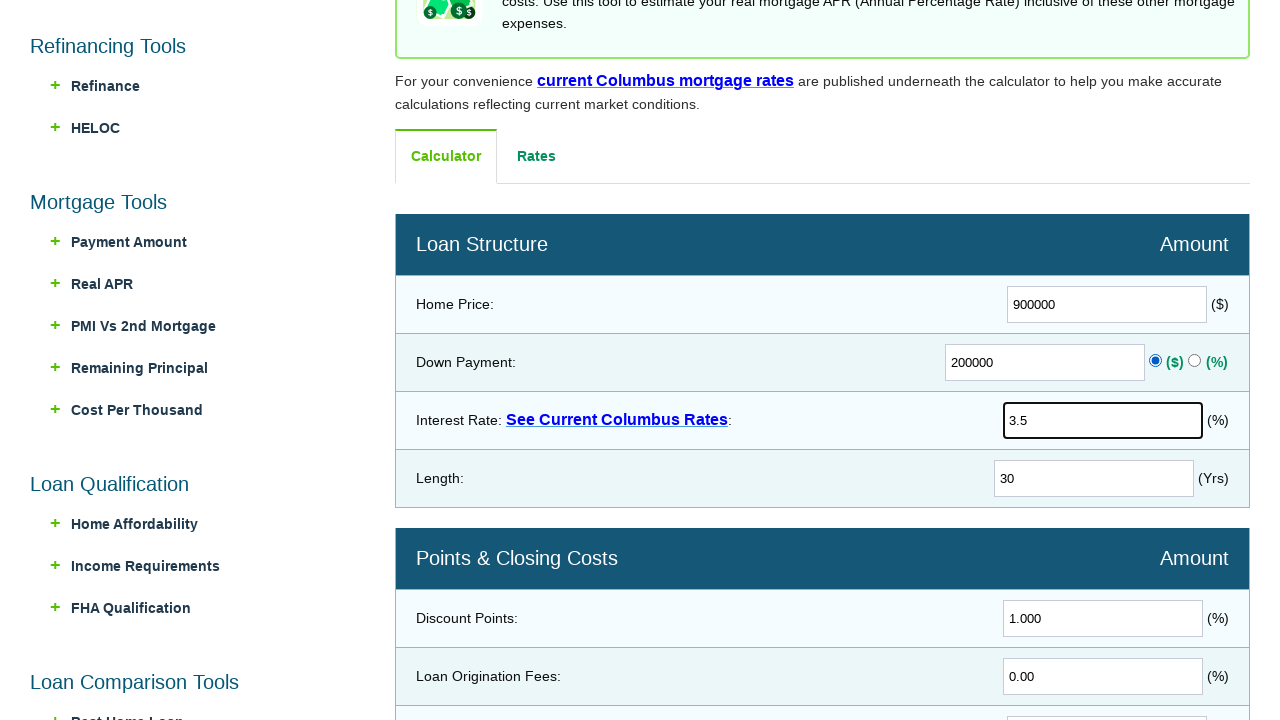

Clicked Calculate button to compute Real APR at (822, 361) on input[name='calculate']
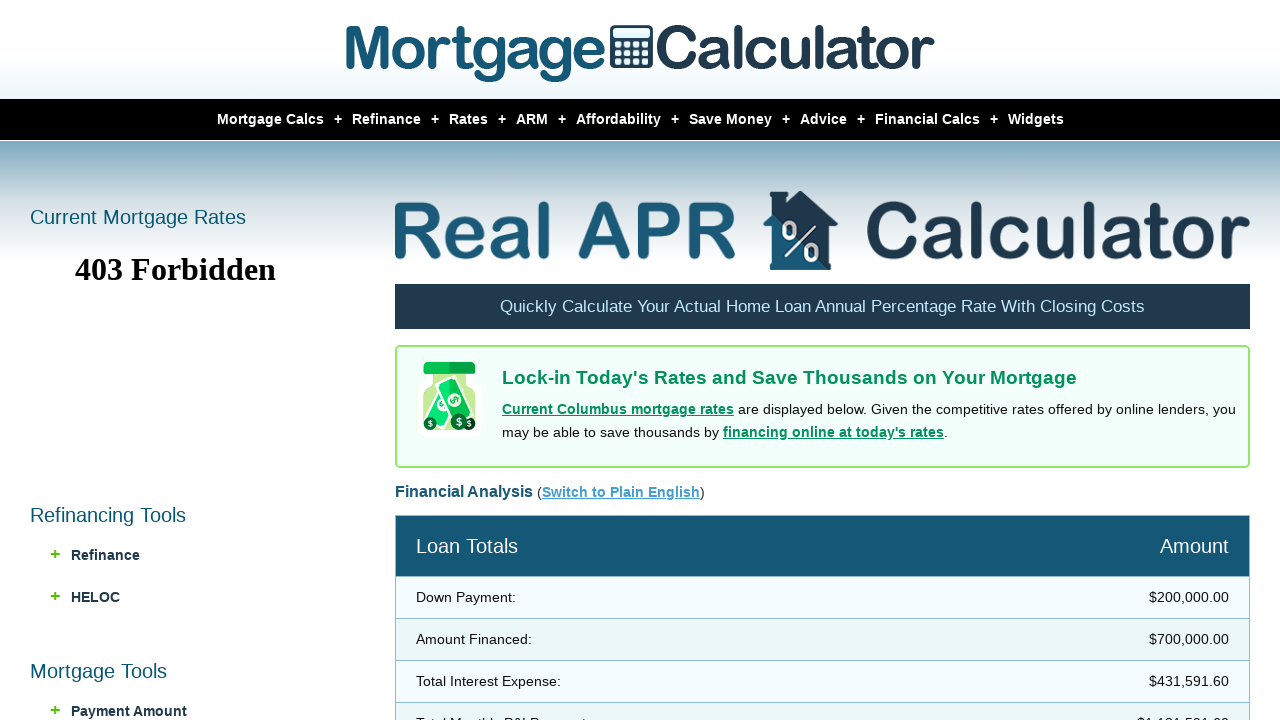

Real APR calculation results displayed with Actual APR value visible
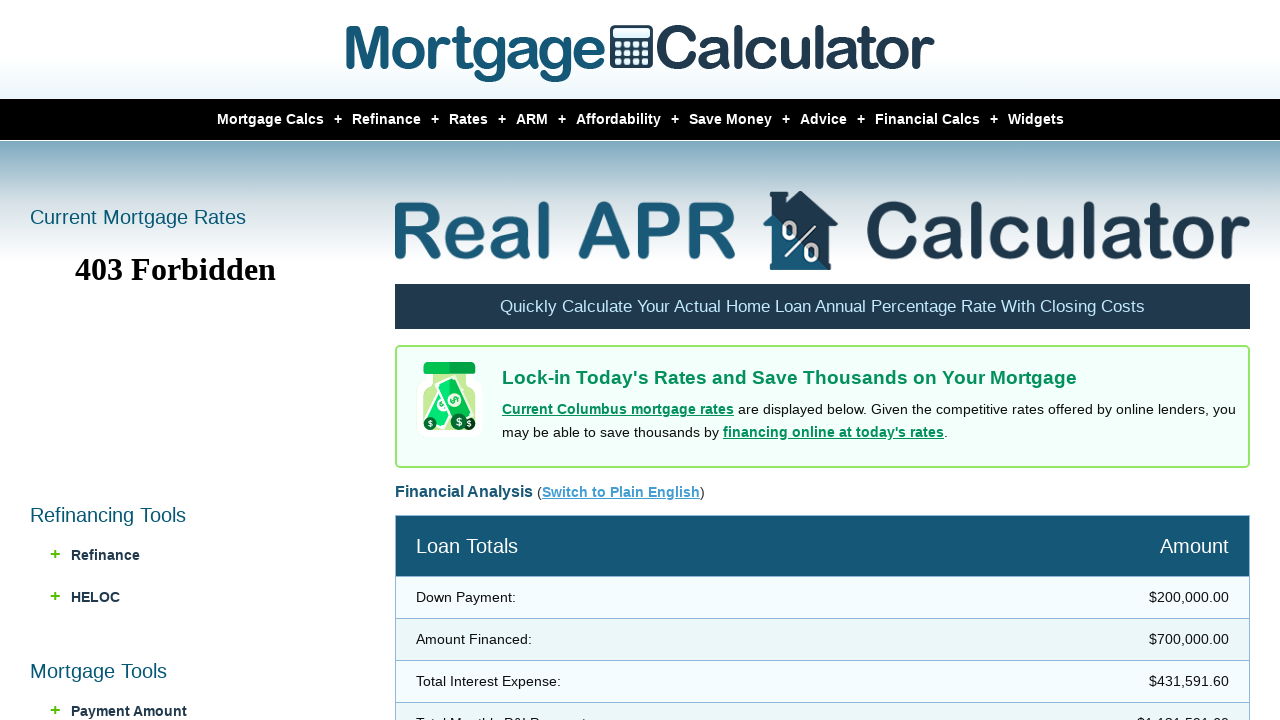

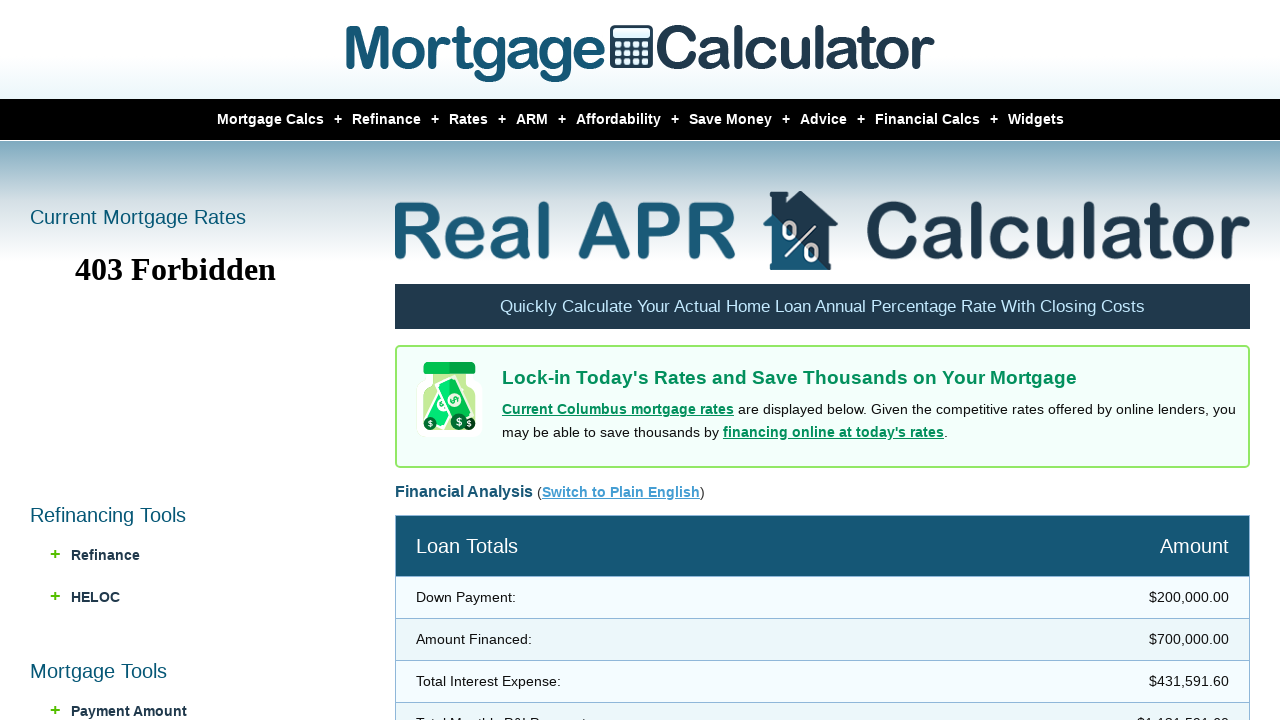